Tests setting the size slider to maximum value by pressing the End key

Starting URL: https://labasse.github.io/fruits/portrait.html

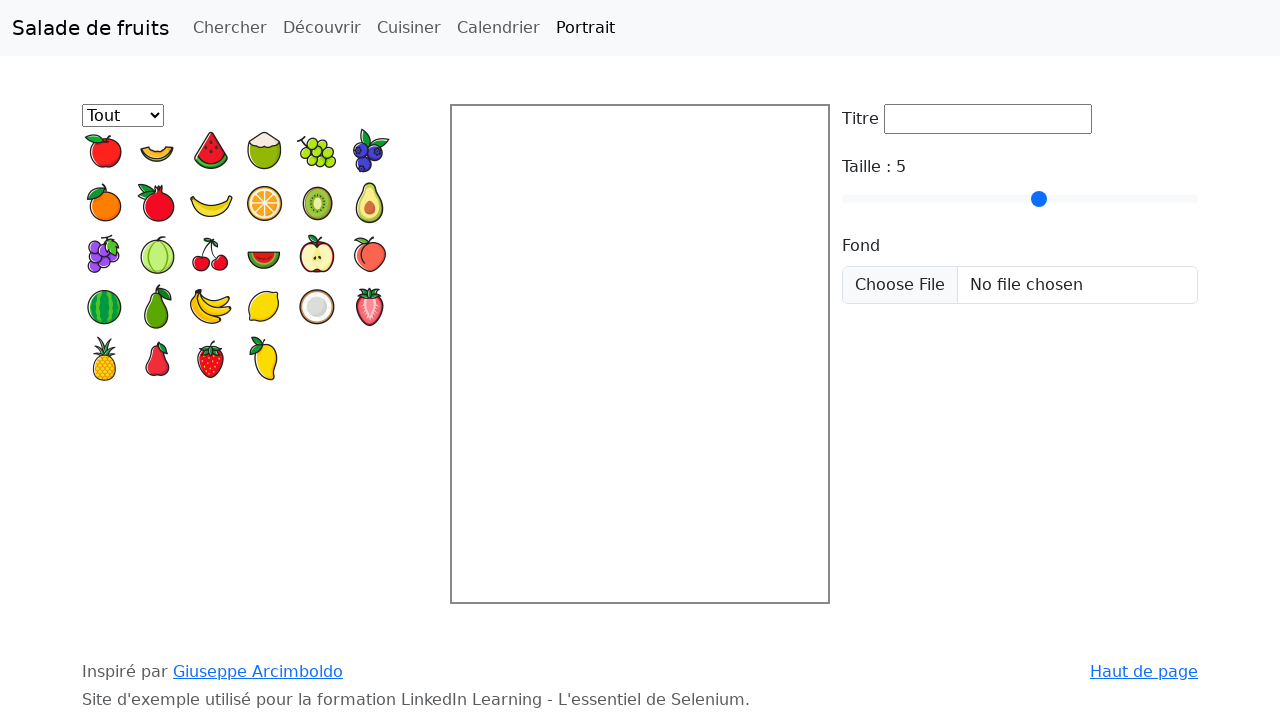

Clicked on the size slider element at (1020, 199) on #taille
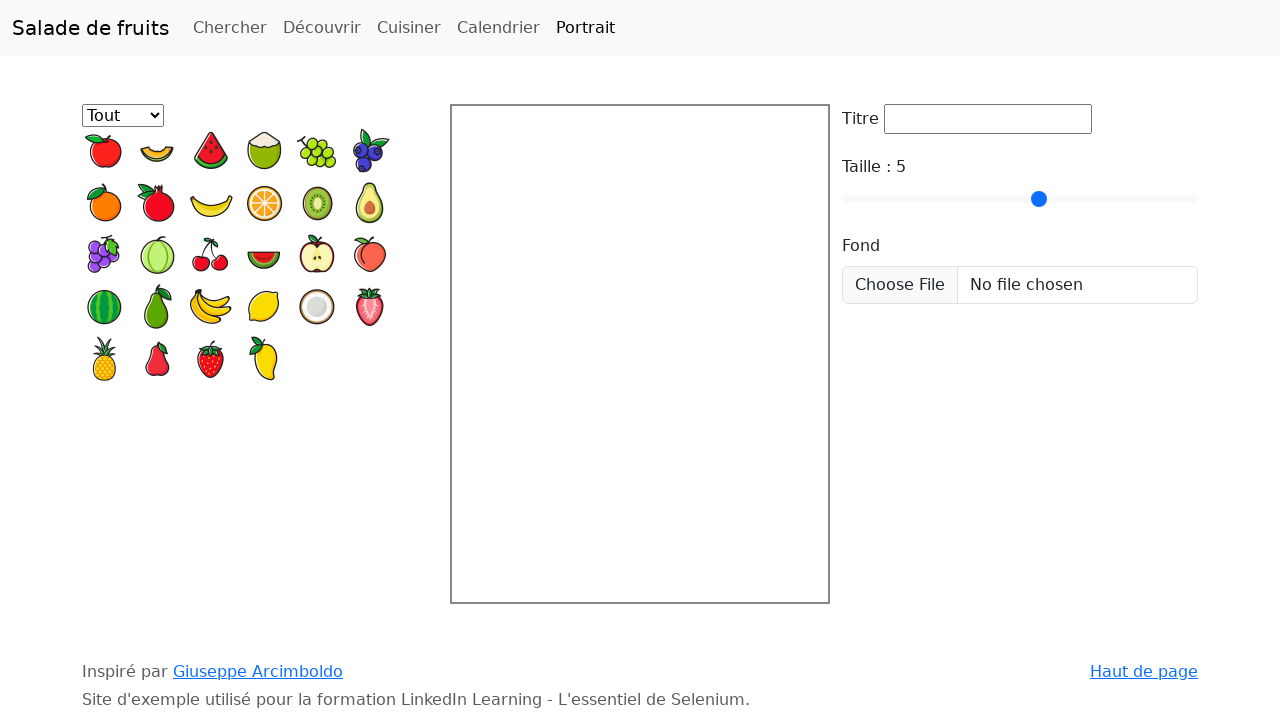

Pressed End key to set size slider to maximum value on #taille
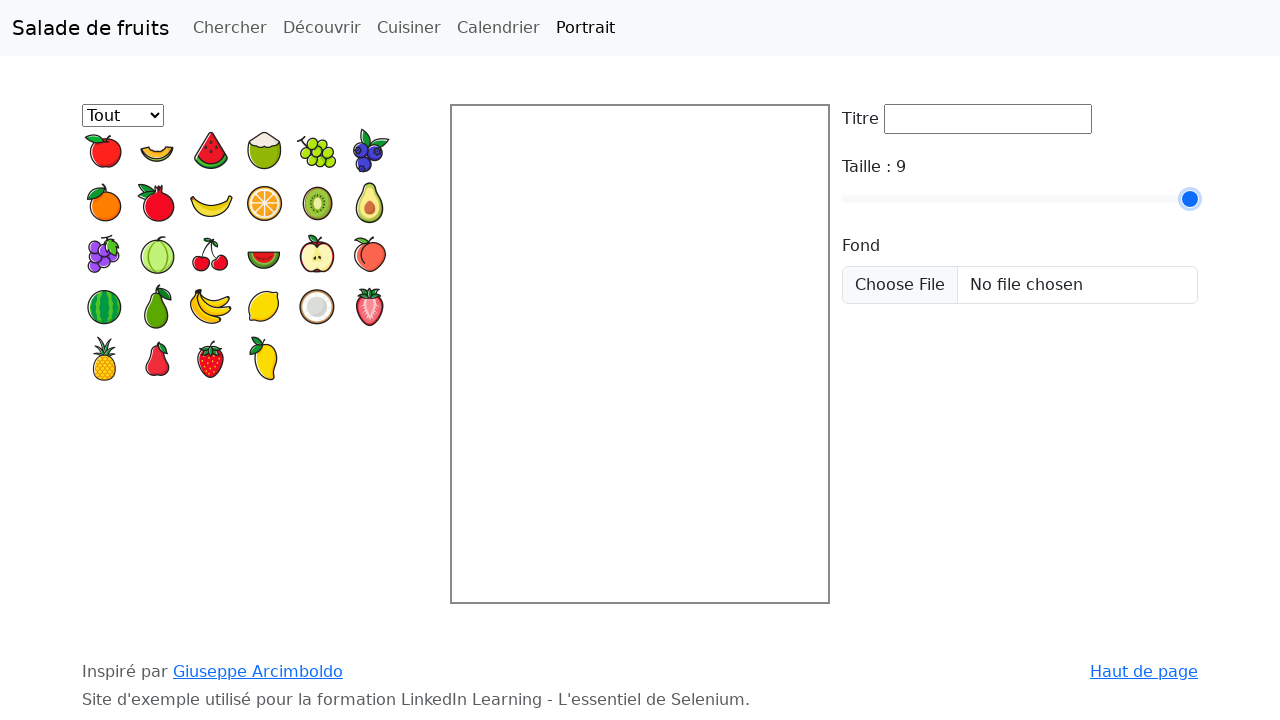

Size value element loaded after setting maximum
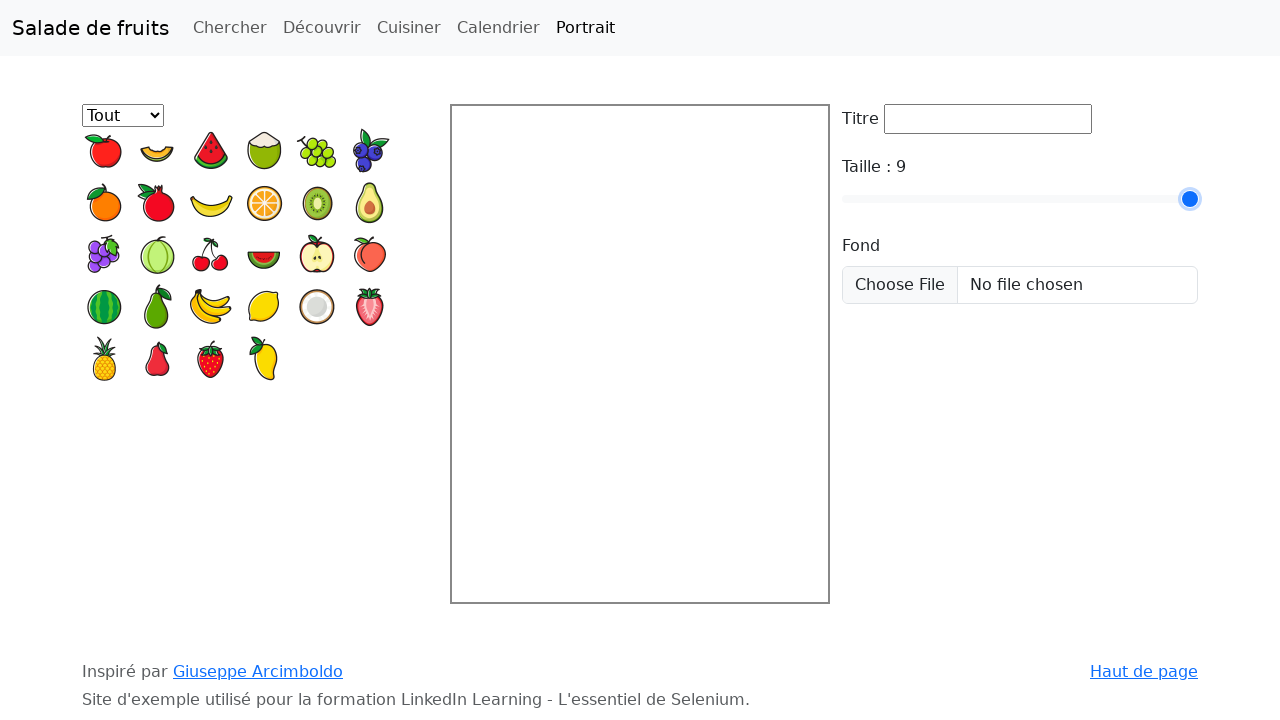

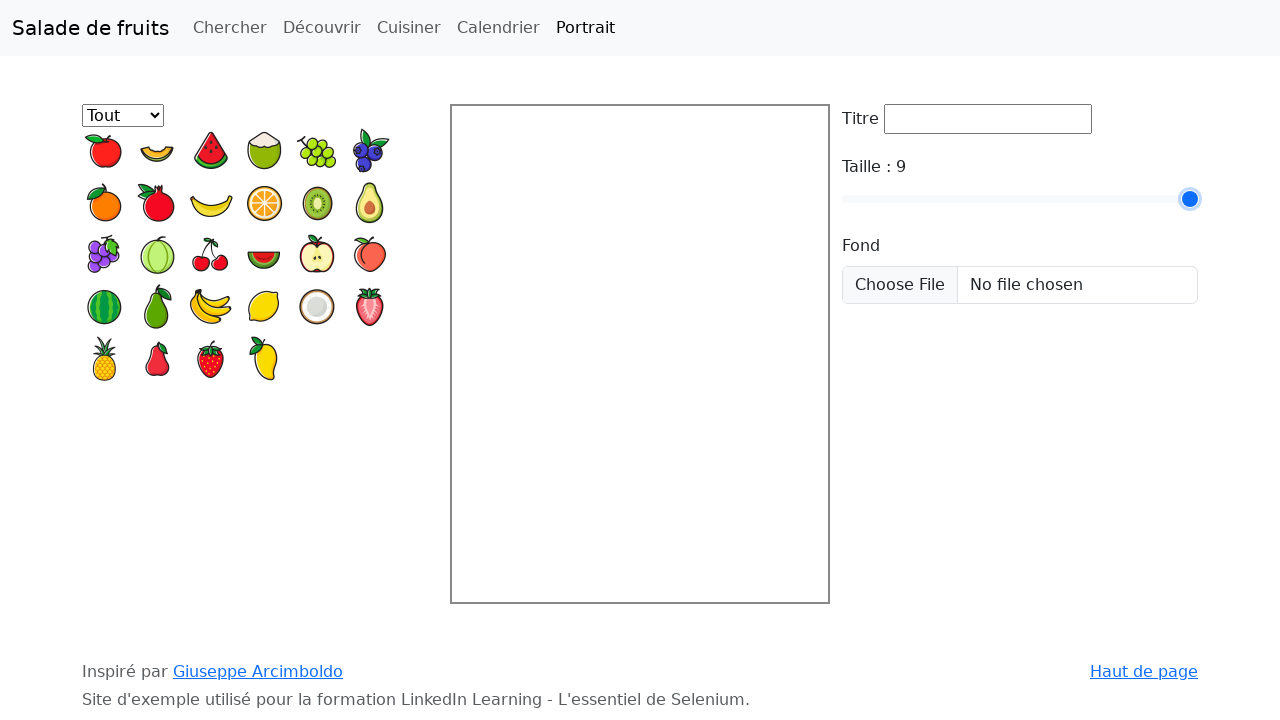